Tests drag and drop functionality by dragging an element to specific coordinates using offset values

Starting URL: https://jqueryui.com/droppable/

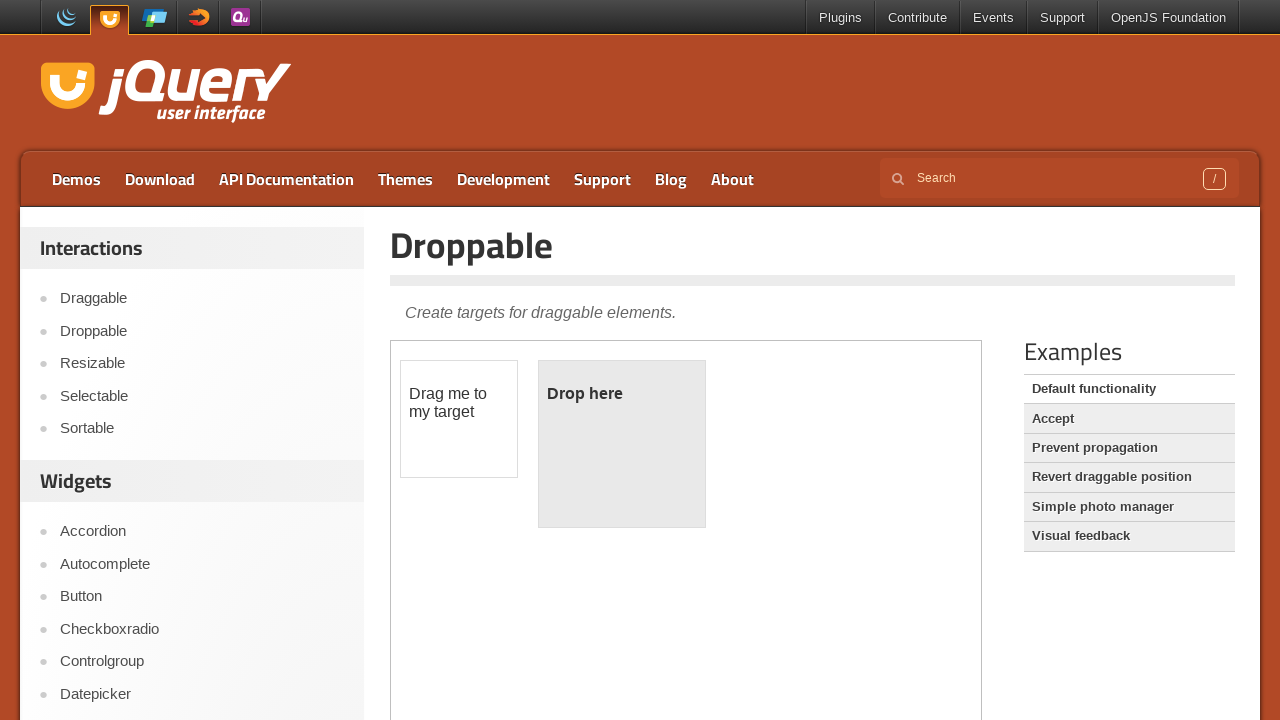

Waited for draggable element to load in iframe
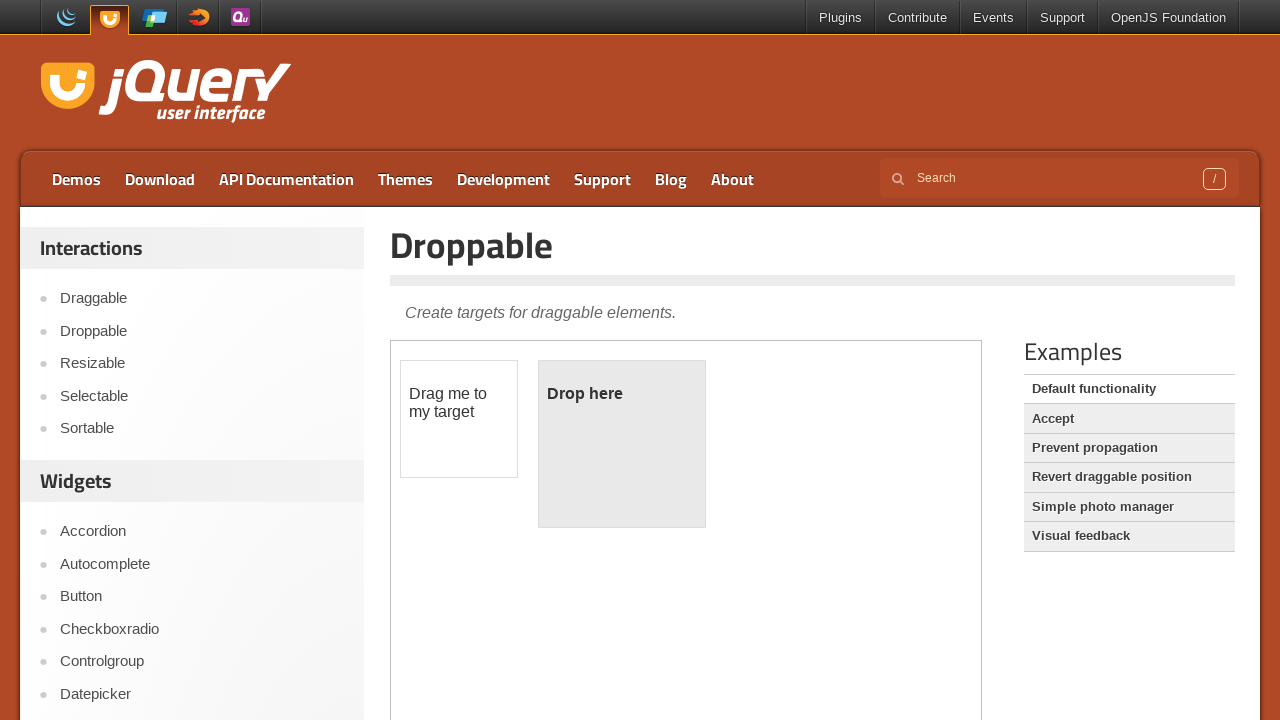

Located iframe containing draggable elements
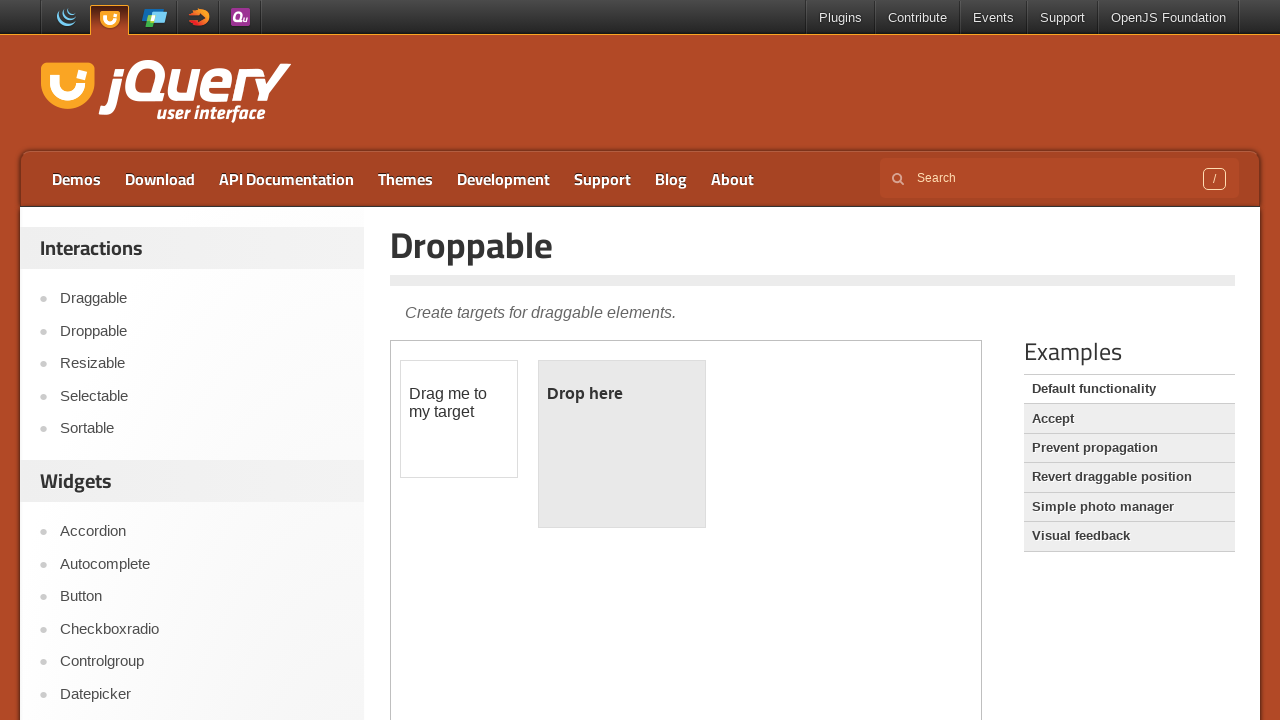

Located draggable element within iframe
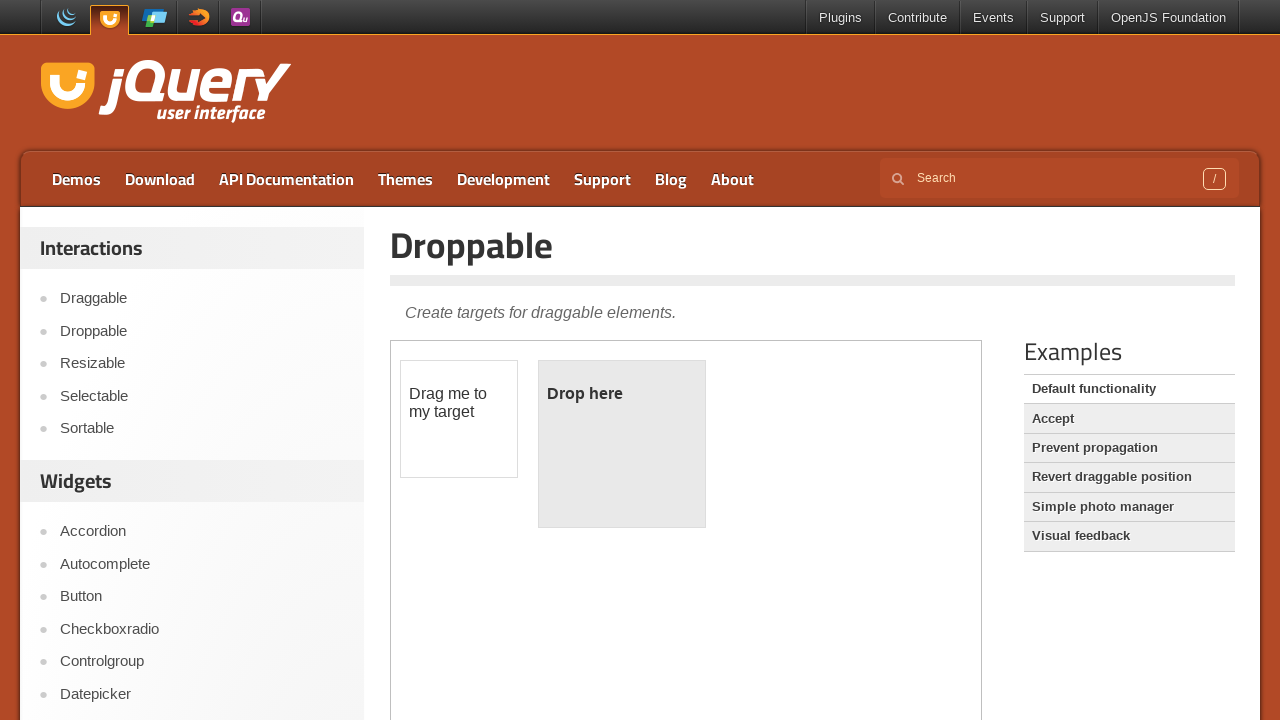

Retrieved bounding box of draggable element
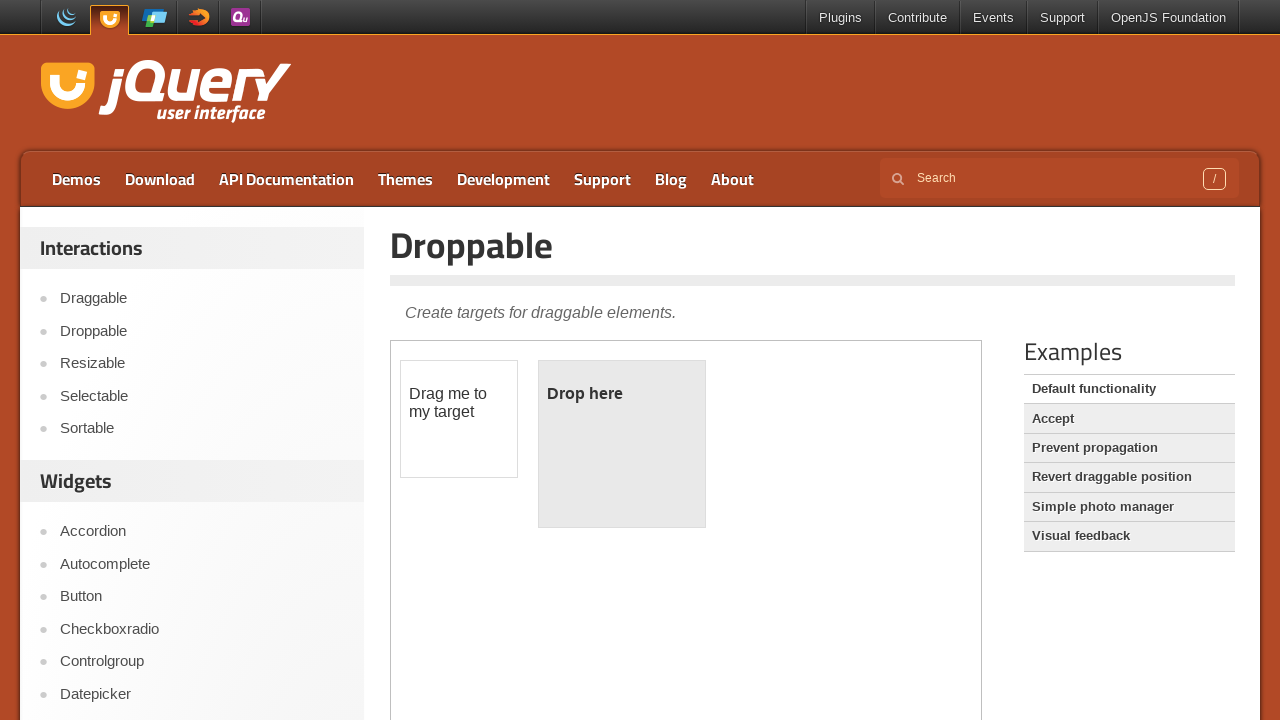

Moved mouse to center of draggable element at (459, 419)
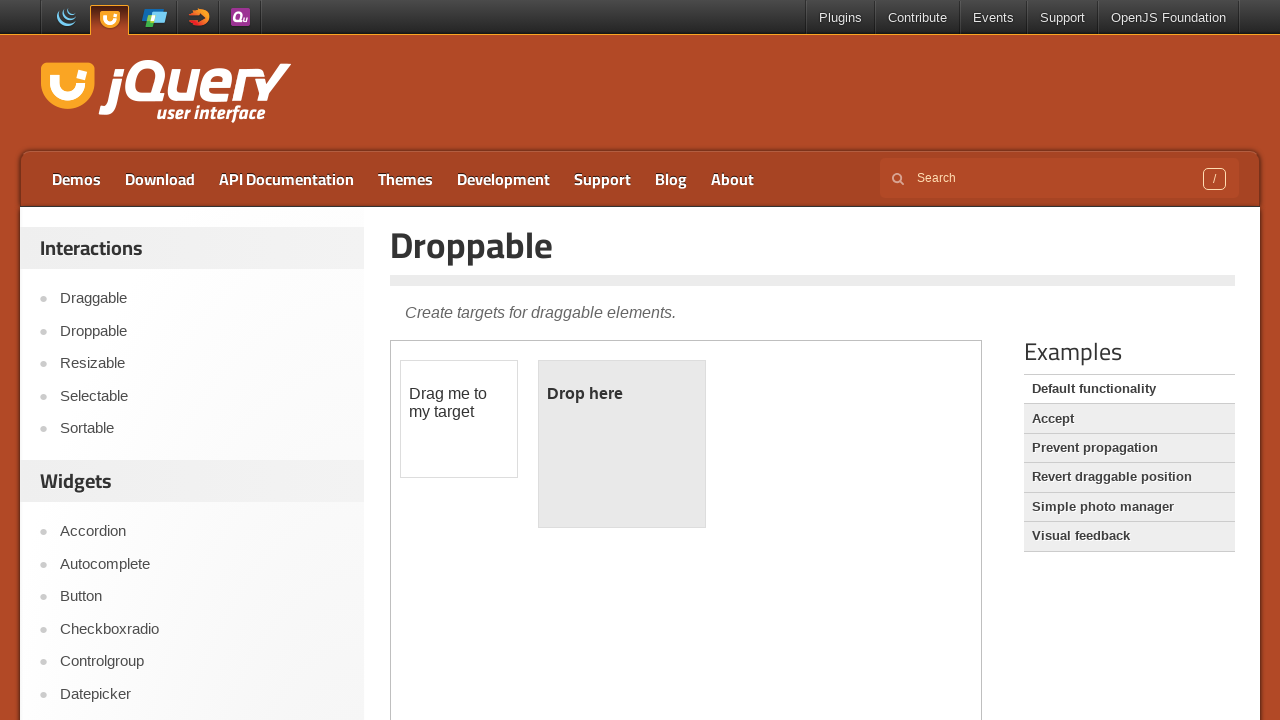

Pressed mouse button down on draggable element at (459, 419)
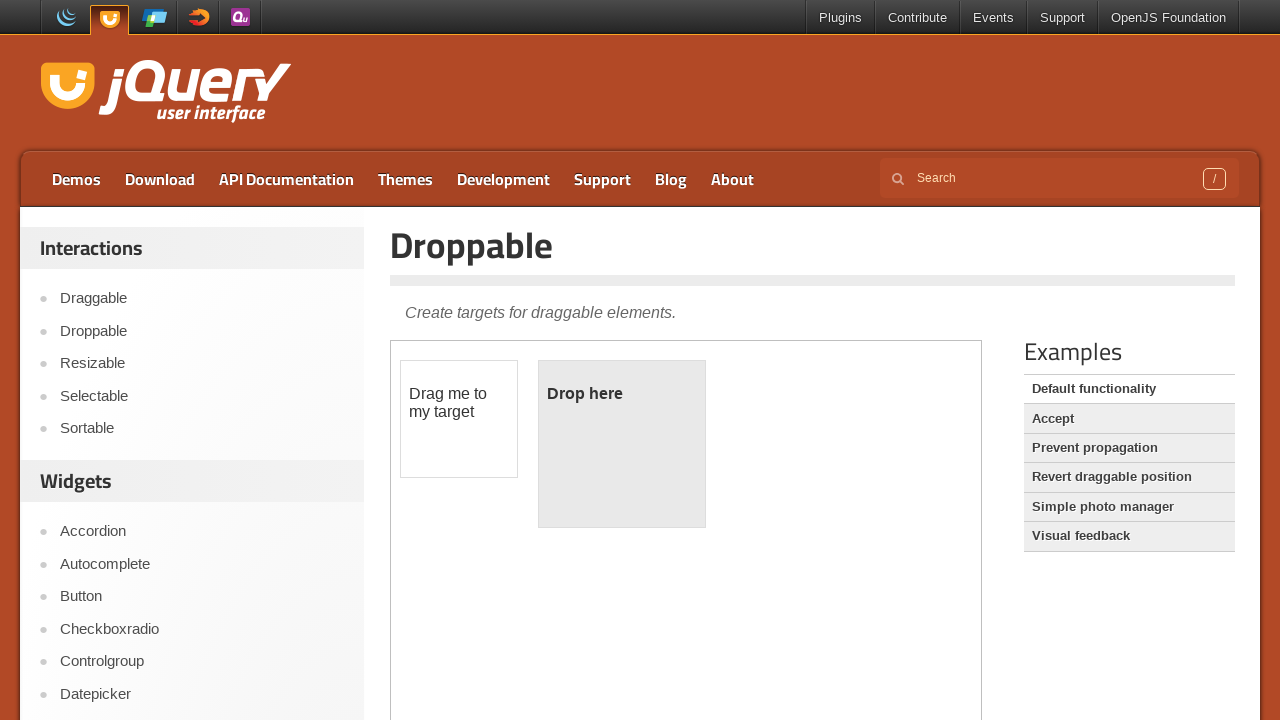

Dragged element to target position (offset: +161px right, +37px down) at (620, 456)
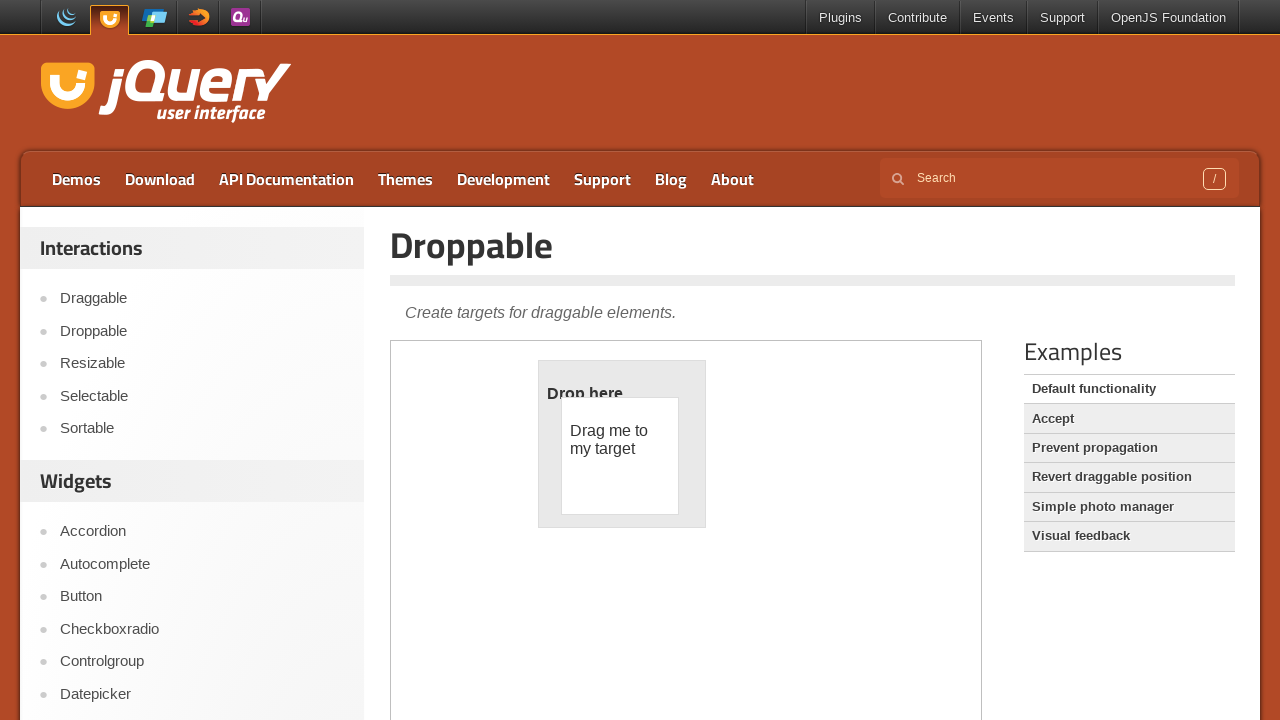

Released mouse button, completing drag and drop operation at (620, 456)
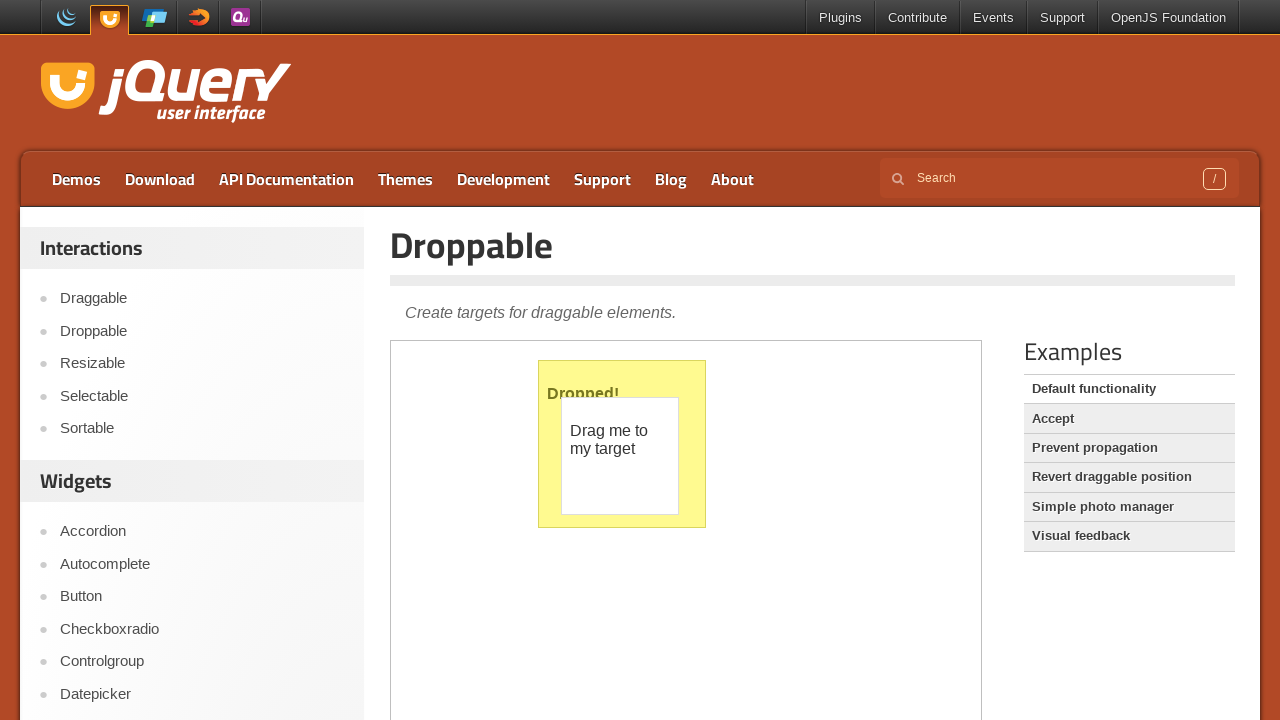

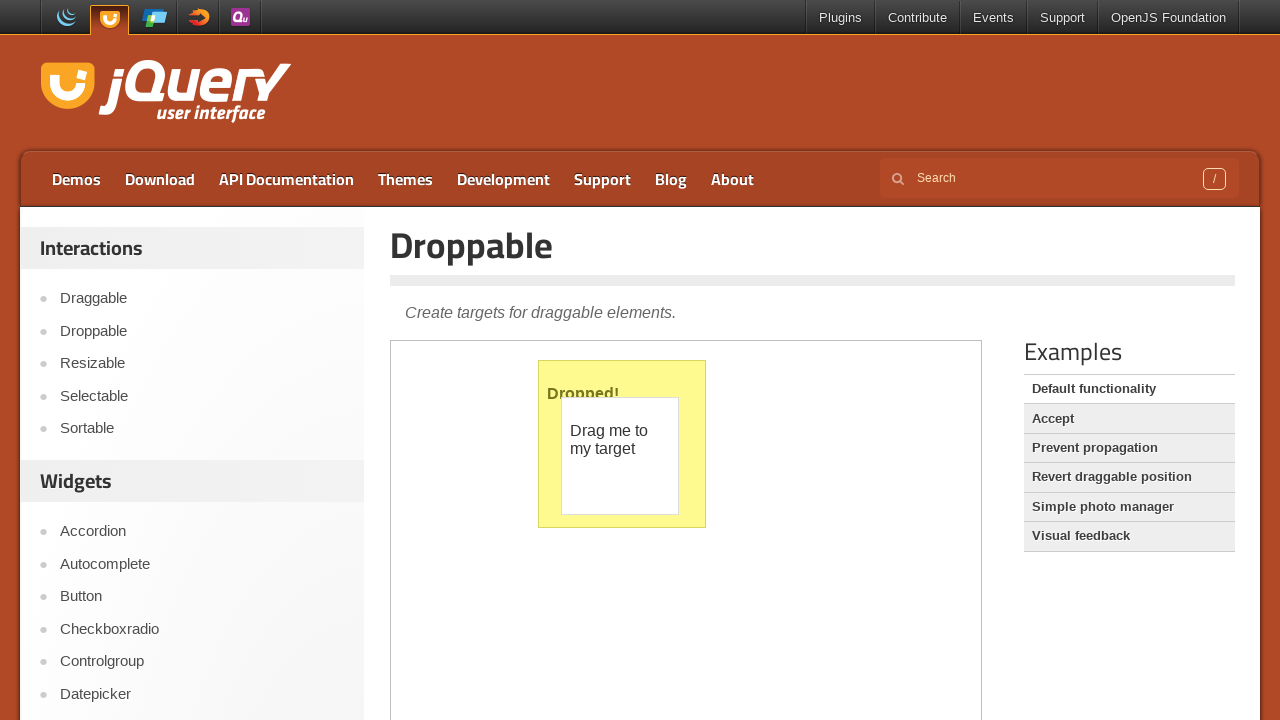